Tests explicit wait functionality by waiting for a "$100" button to become clickable, then clicking on a book element

Starting URL: http://suninjuly.github.io/explicit_wait2.html

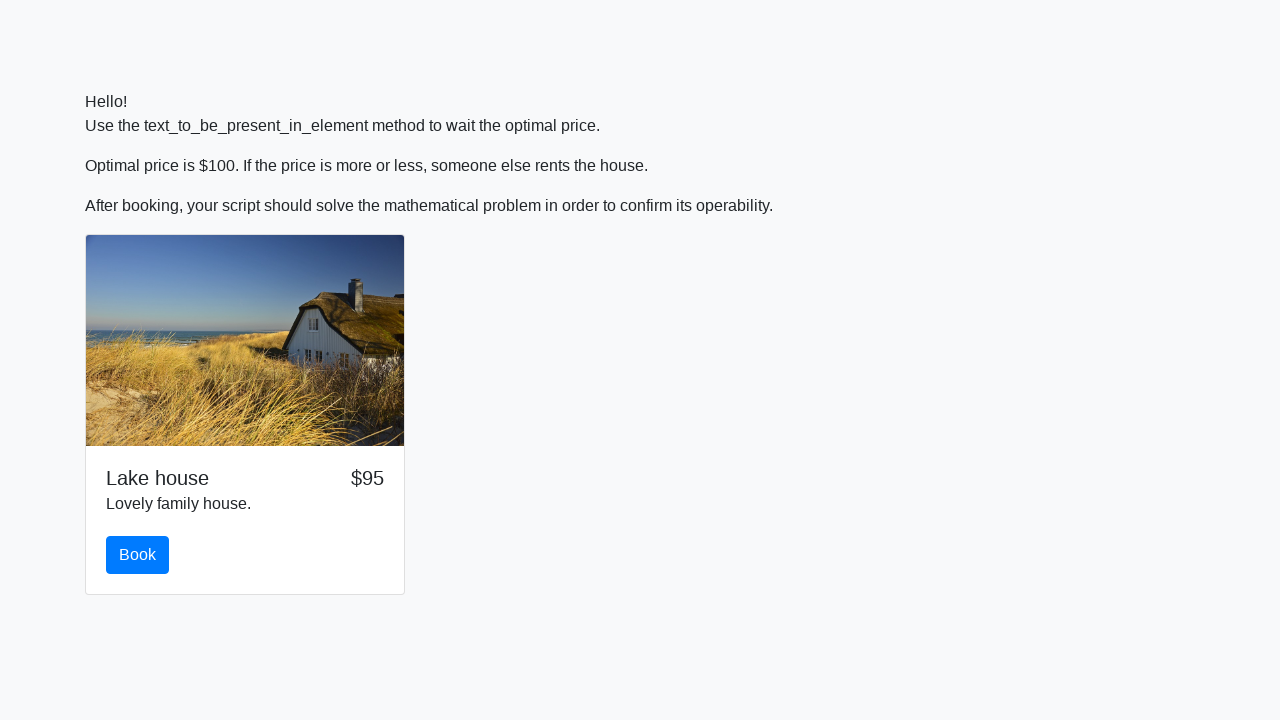

Waited for '$100' button to become visible
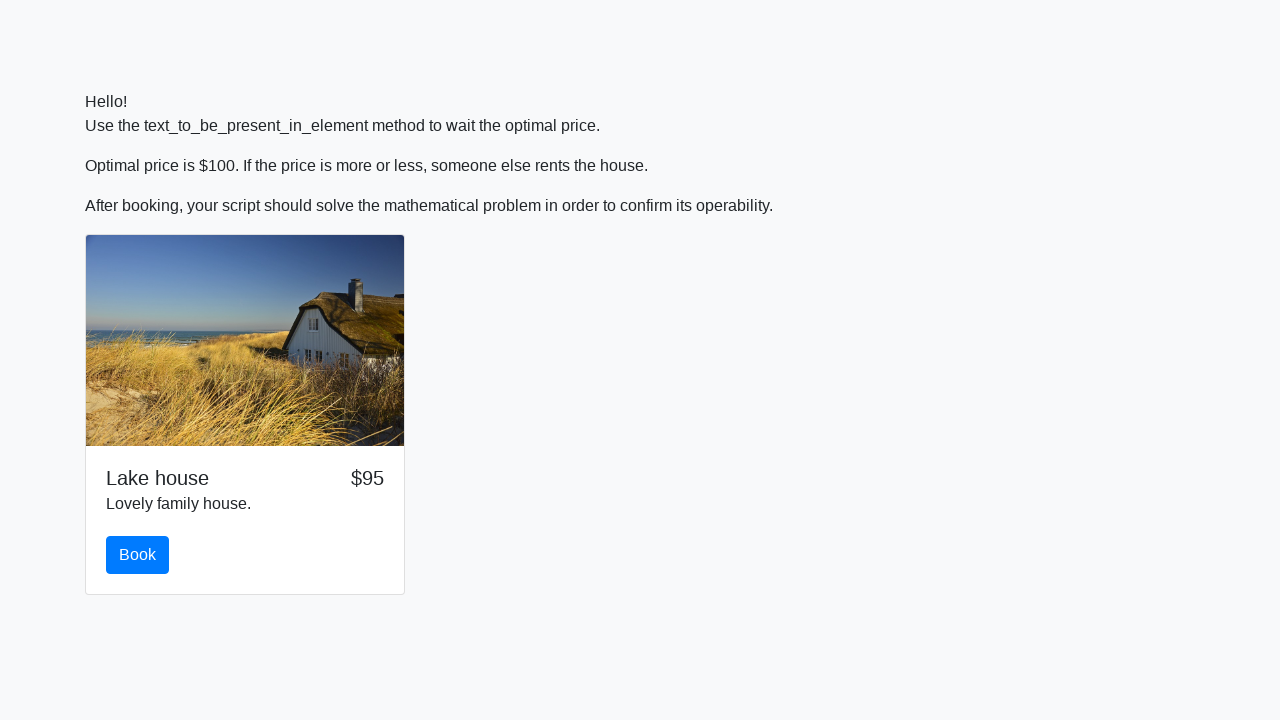

Clicked on book element at (138, 555) on #book
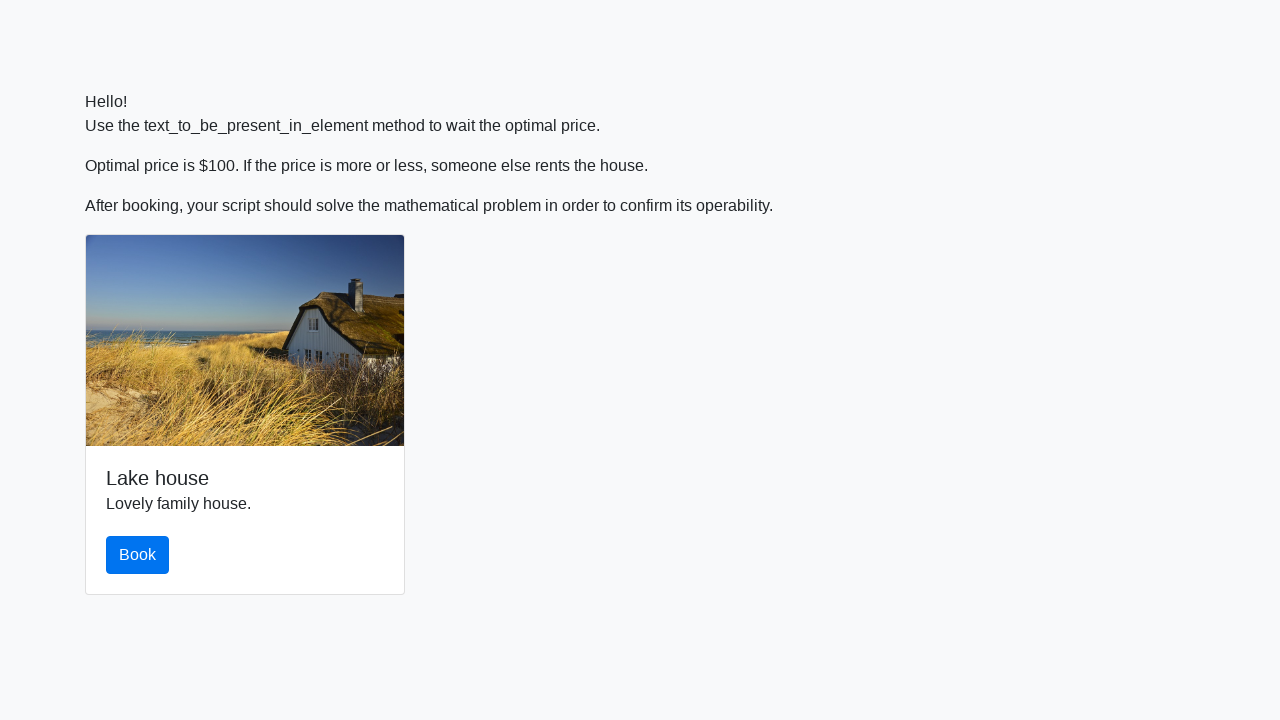

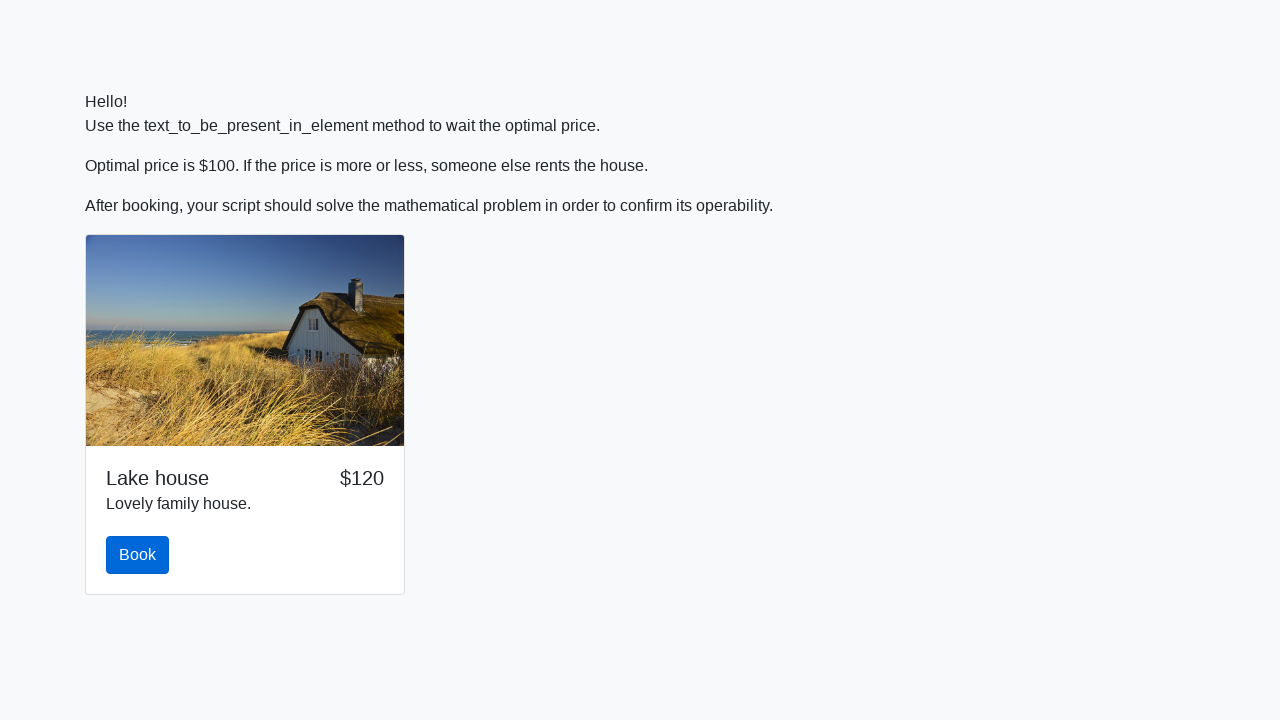